Navigates to a practice automation page, scrolls to a table, and verifies table structure by checking the number of rows and columns

Starting URL: https://rahulshettyacademy.com/AutomationPractice/

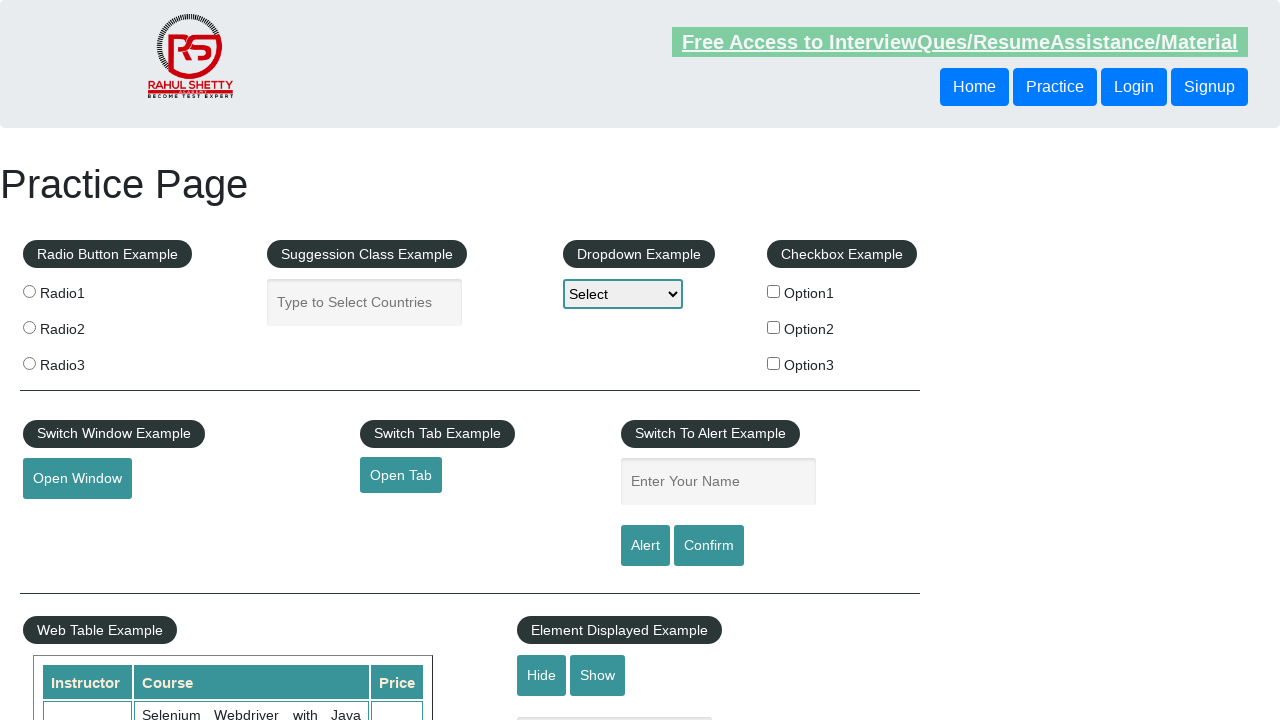

Scrolled page down to table position
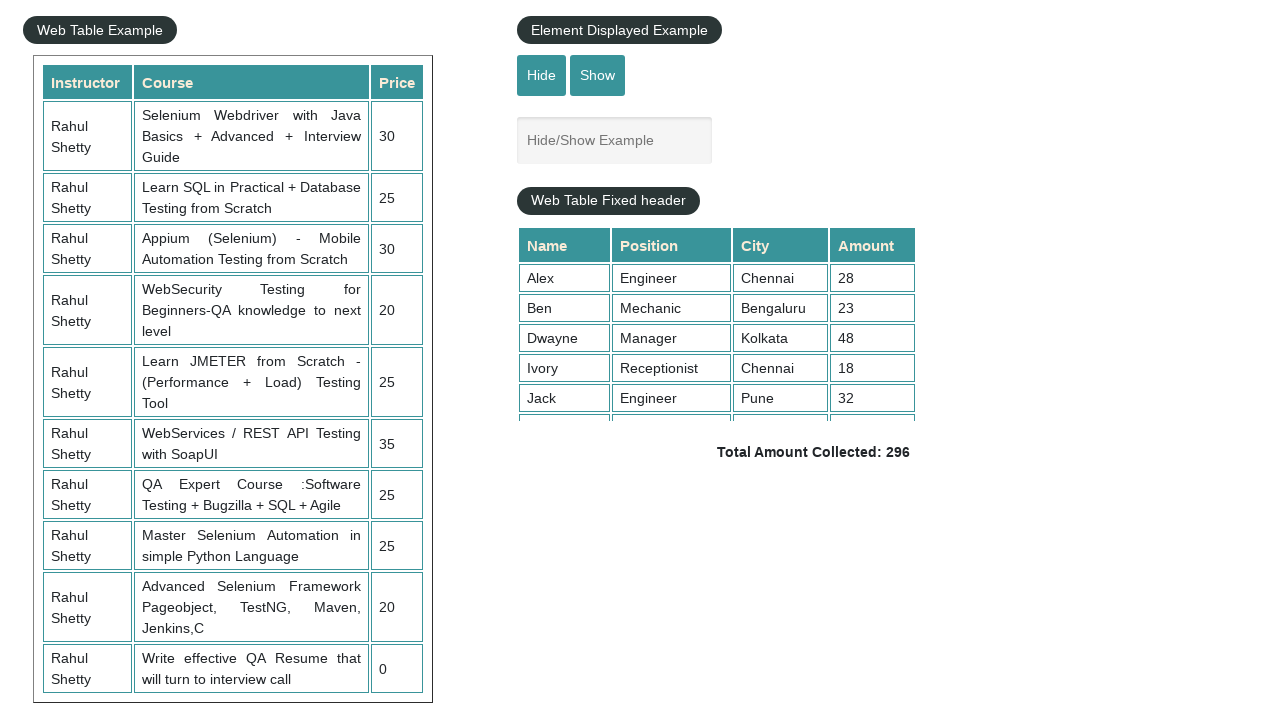

Table element is visible
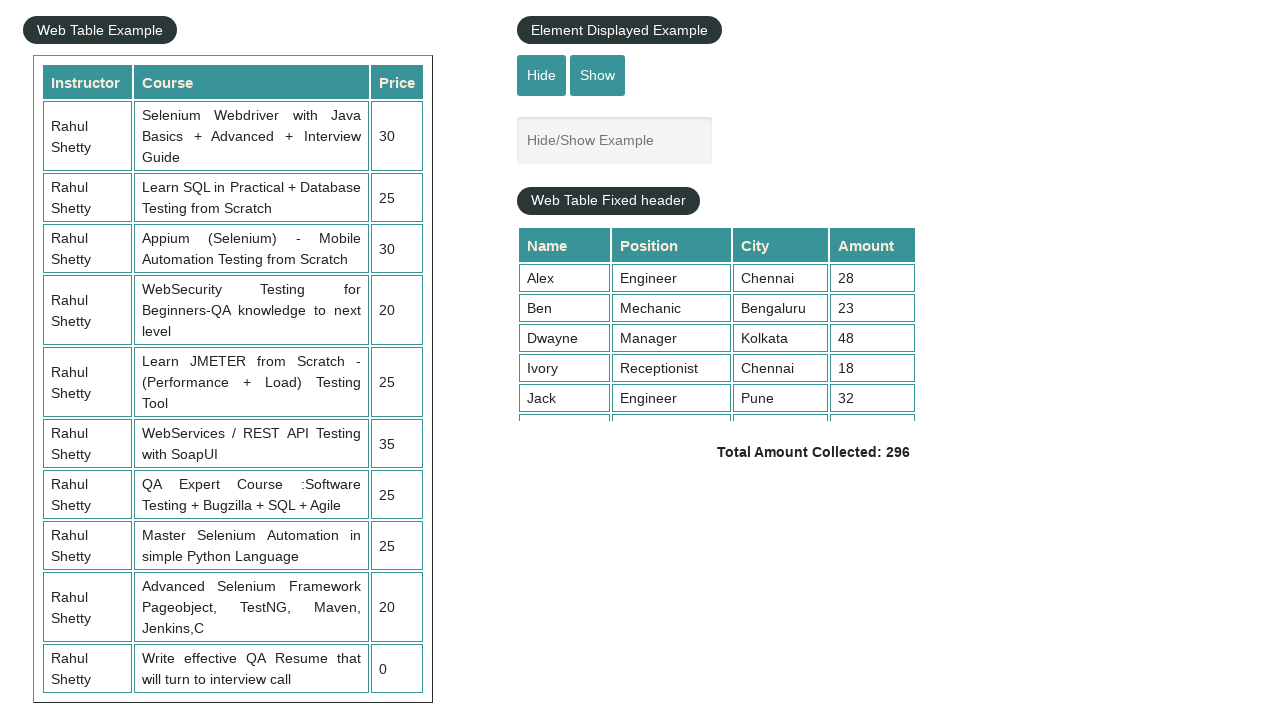

Table rows are present
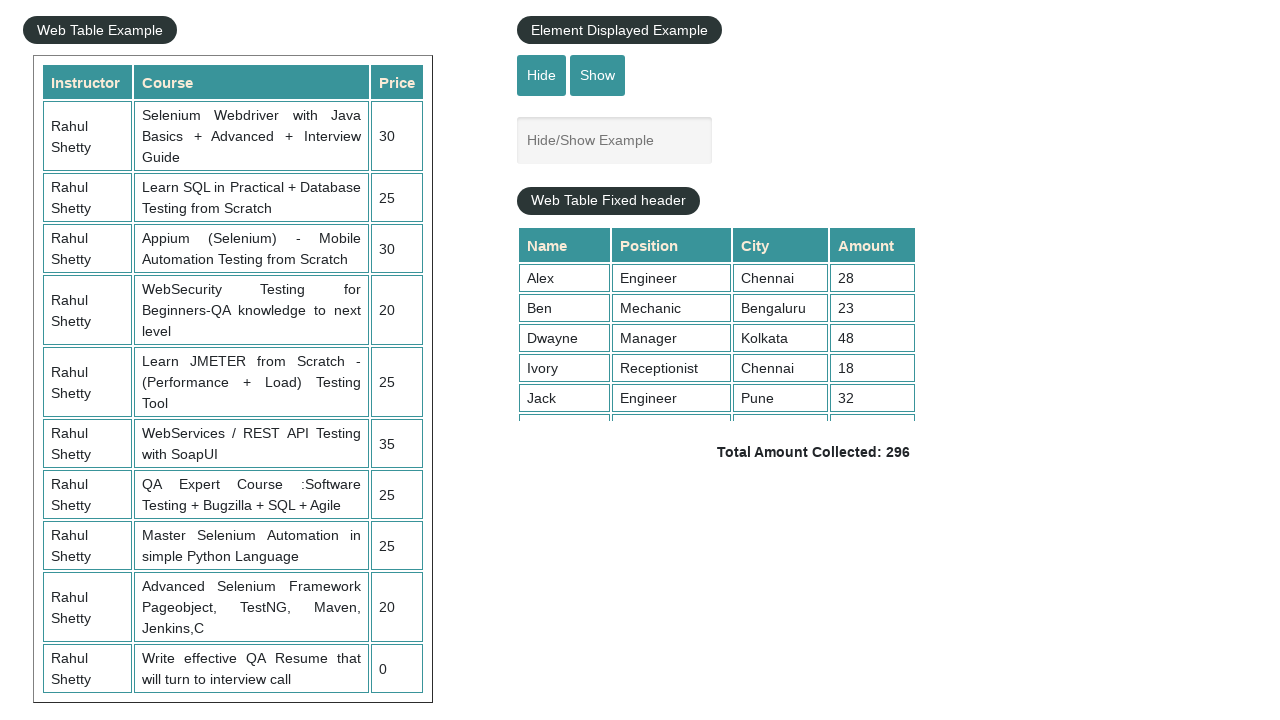

Table headers are present
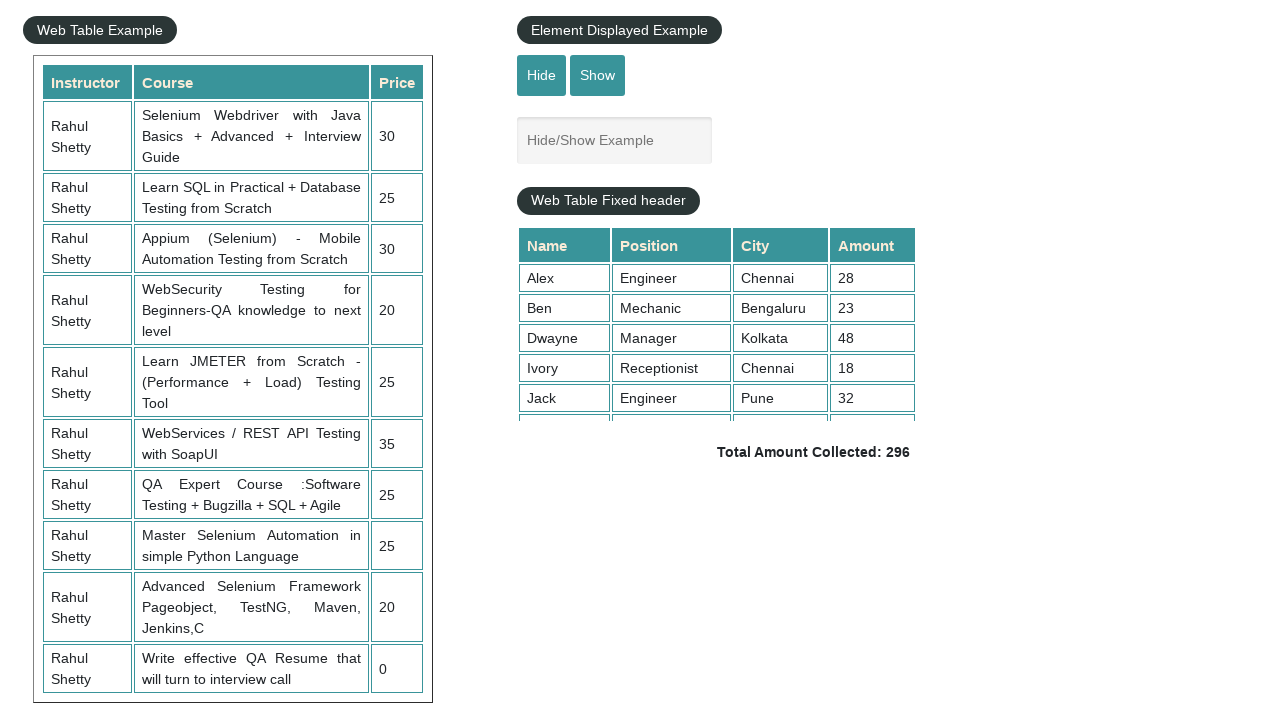

Verified second row of table exists
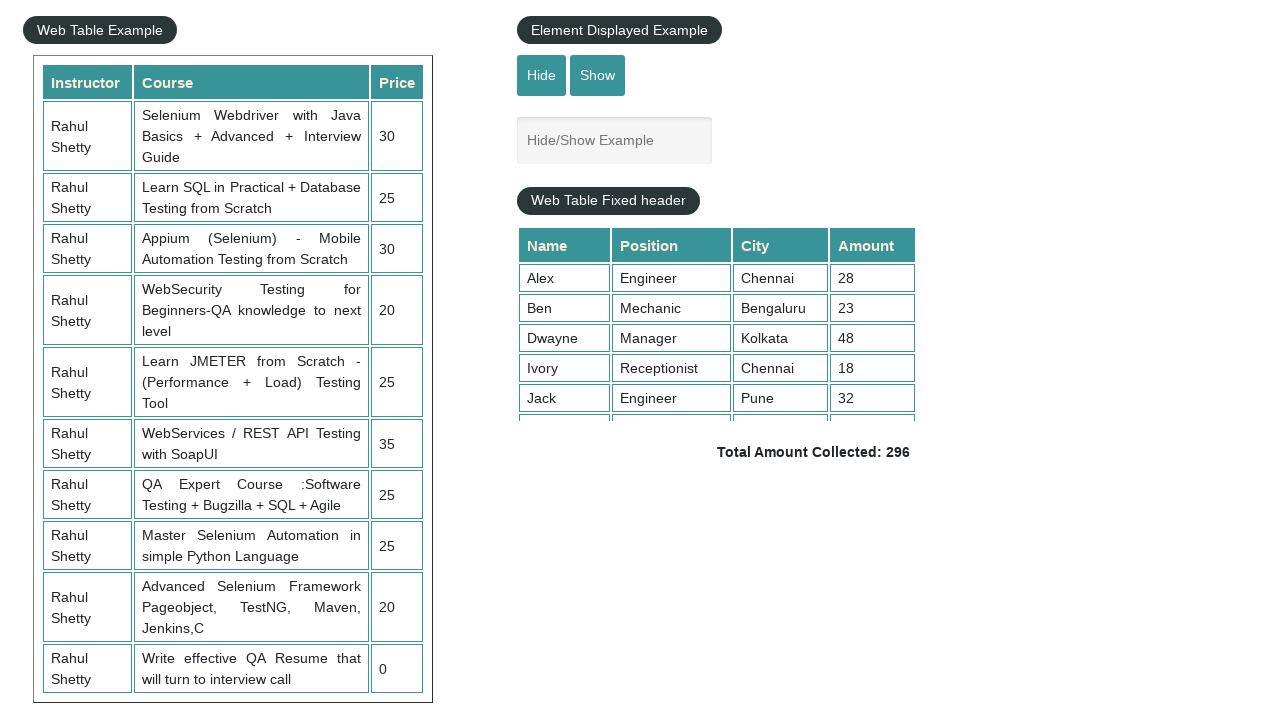

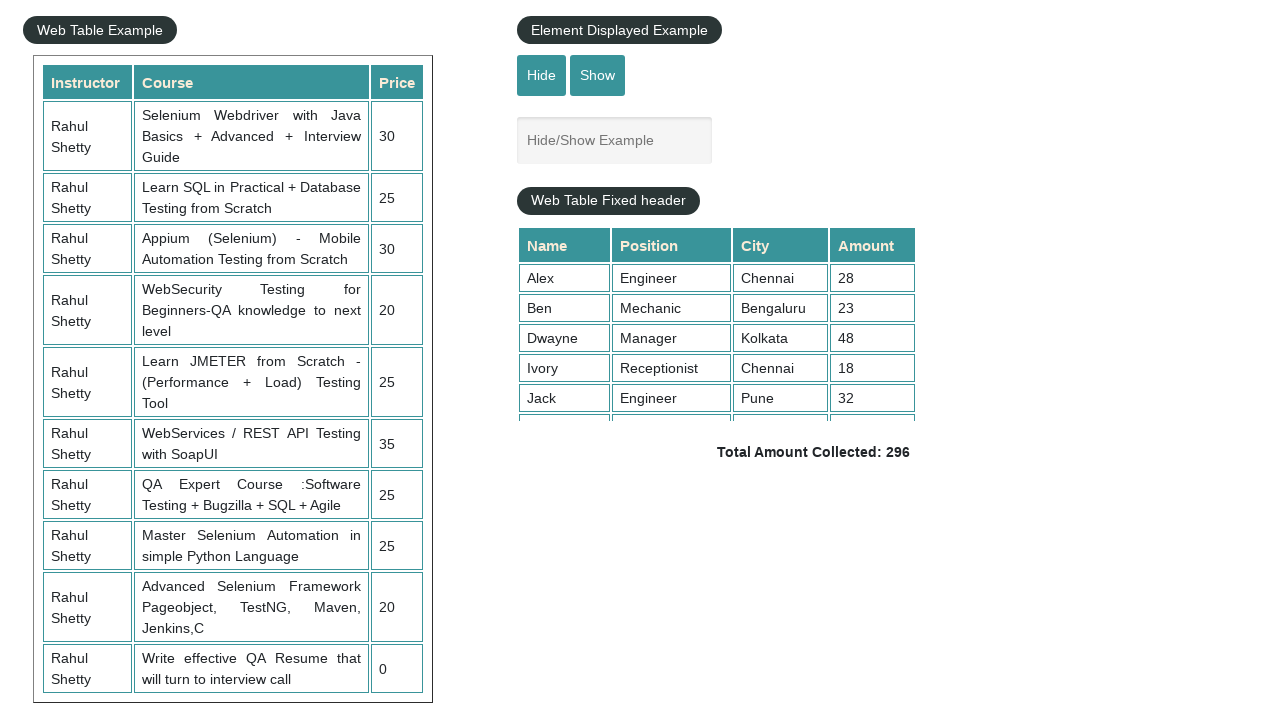